Tests radio button and checkbox interactions including checking, verifying checked state, and toggling between options.

Starting URL: https://letcode.in/radio

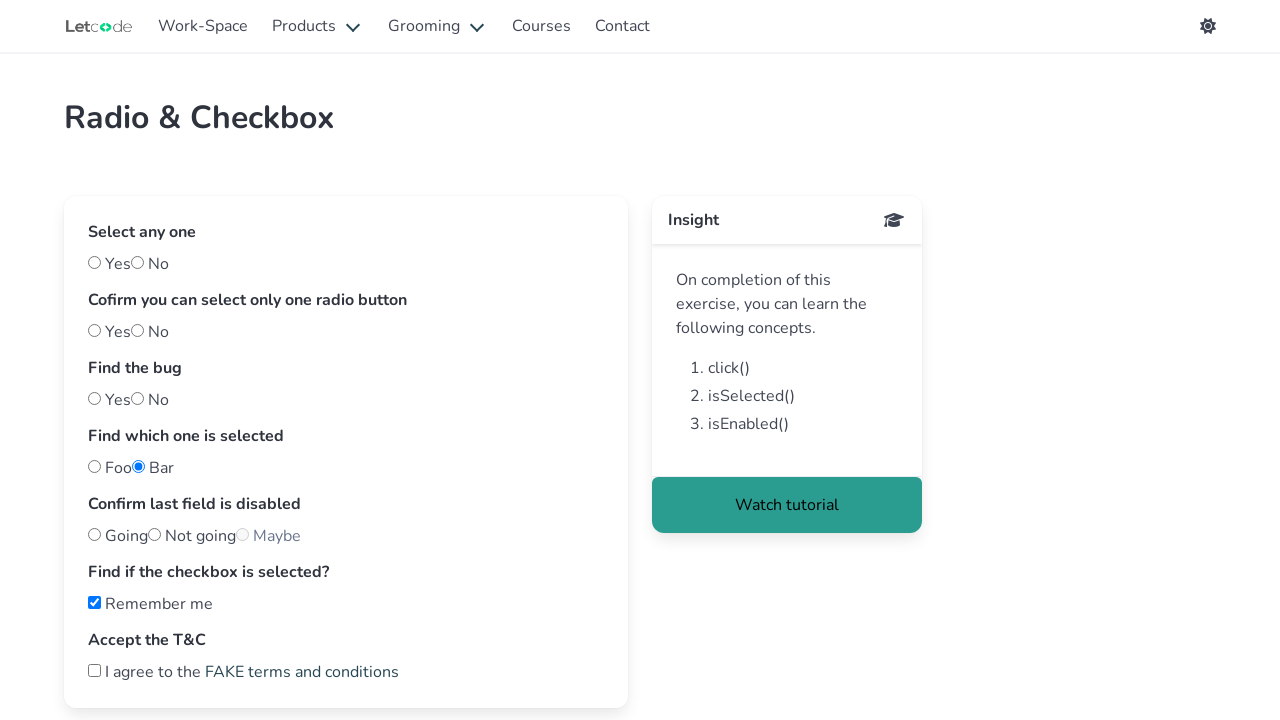

Checked second radio button at (150, 264) on .radio >> nth=1
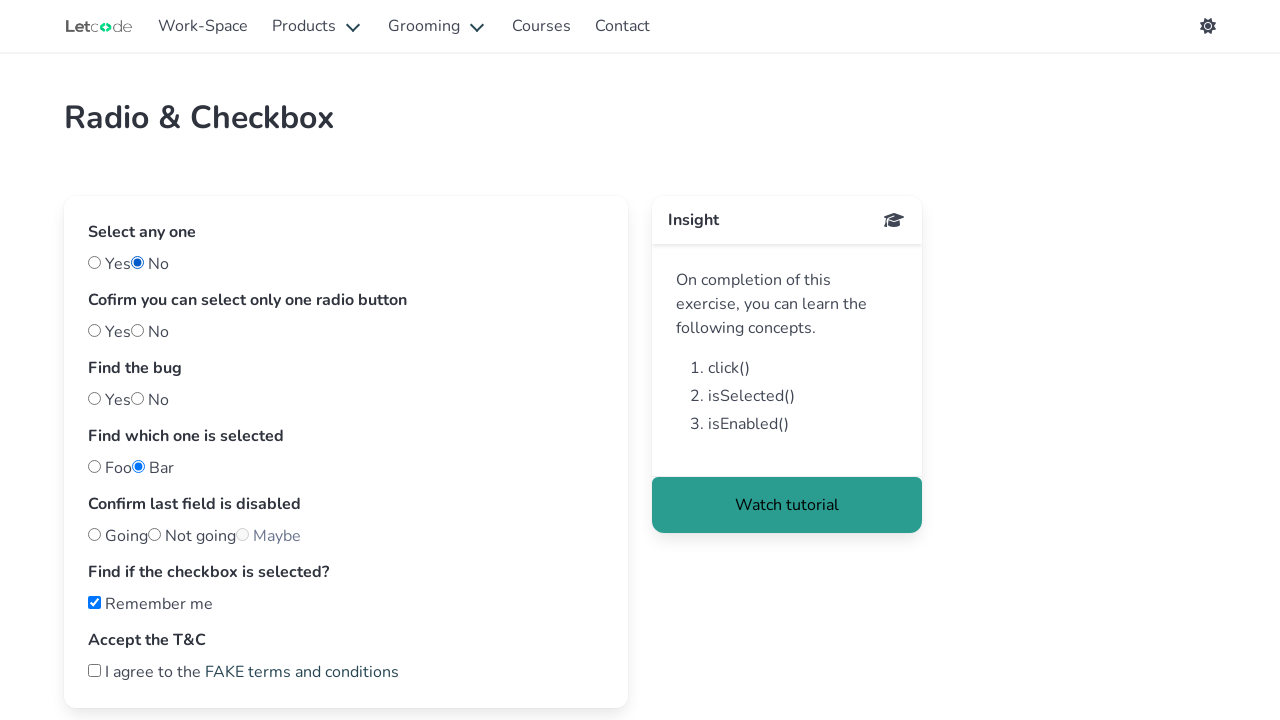

Checked radio button 2 at (110, 332) on .radio >> nth=2
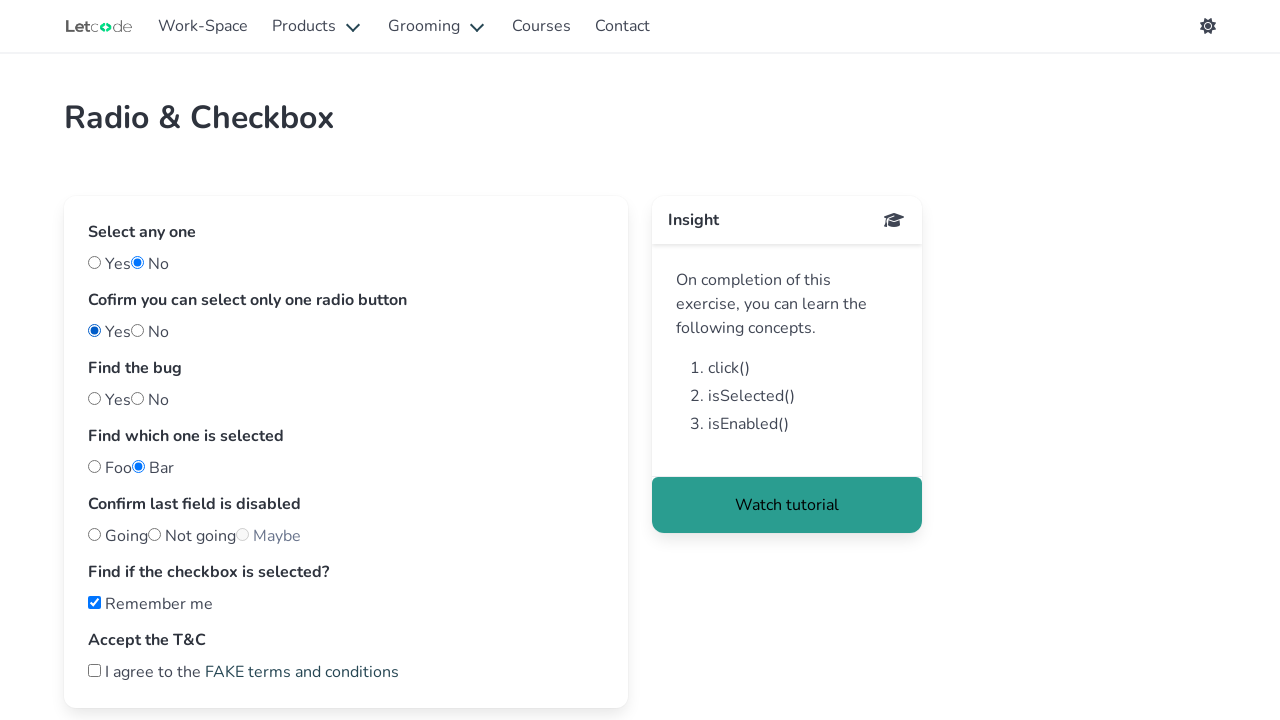

Verified radio button 2 is checked
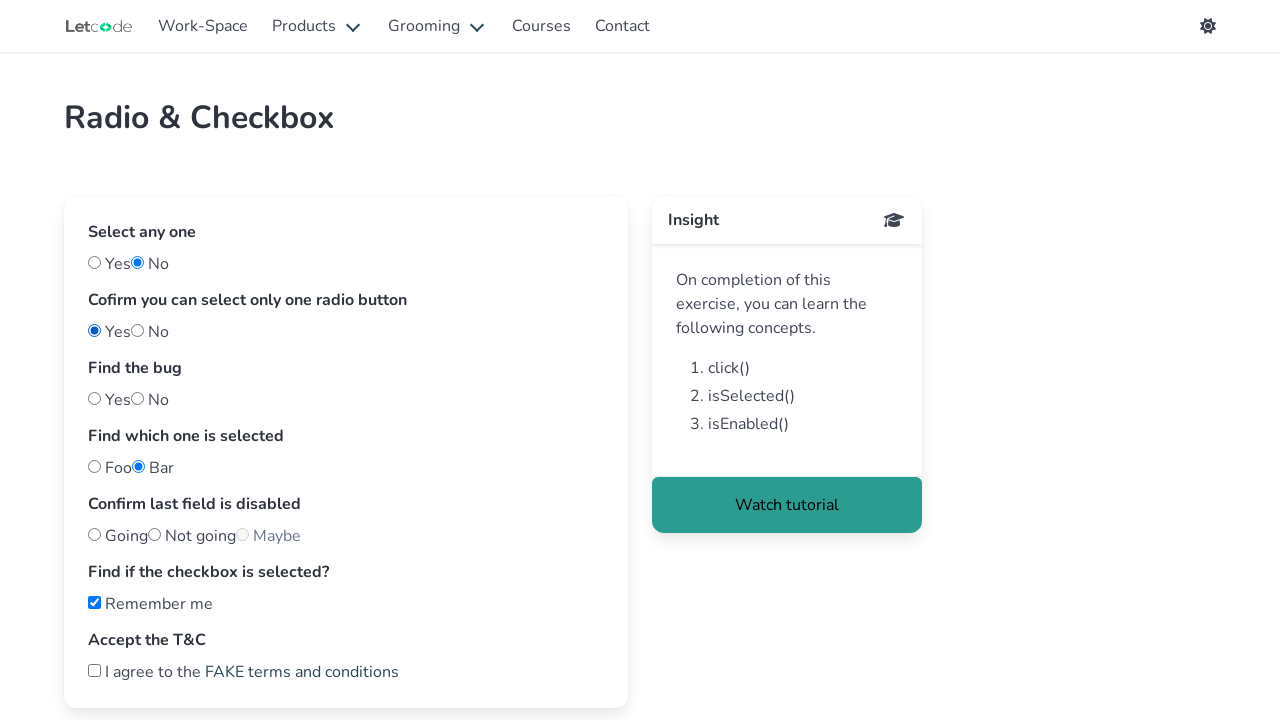

Verified radio button 3 is not checked (mutual exclusivity)
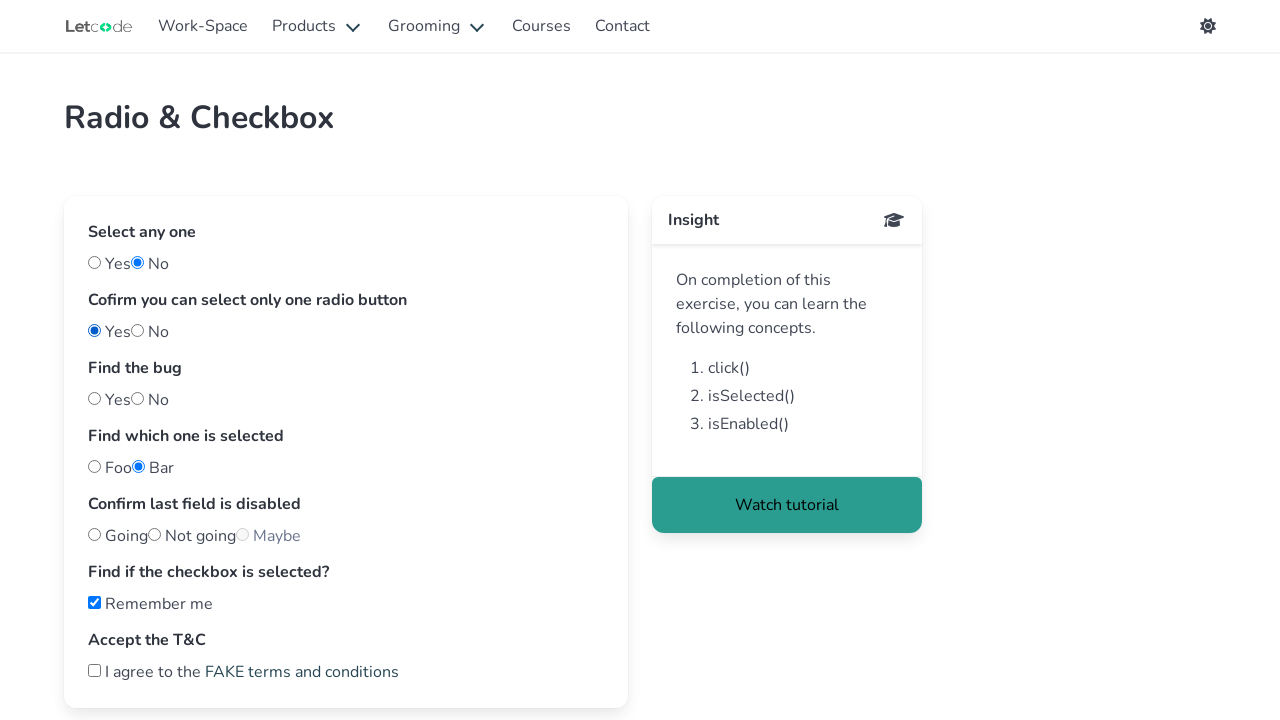

Checked radio button 3 at (150, 332) on .radio >> nth=3
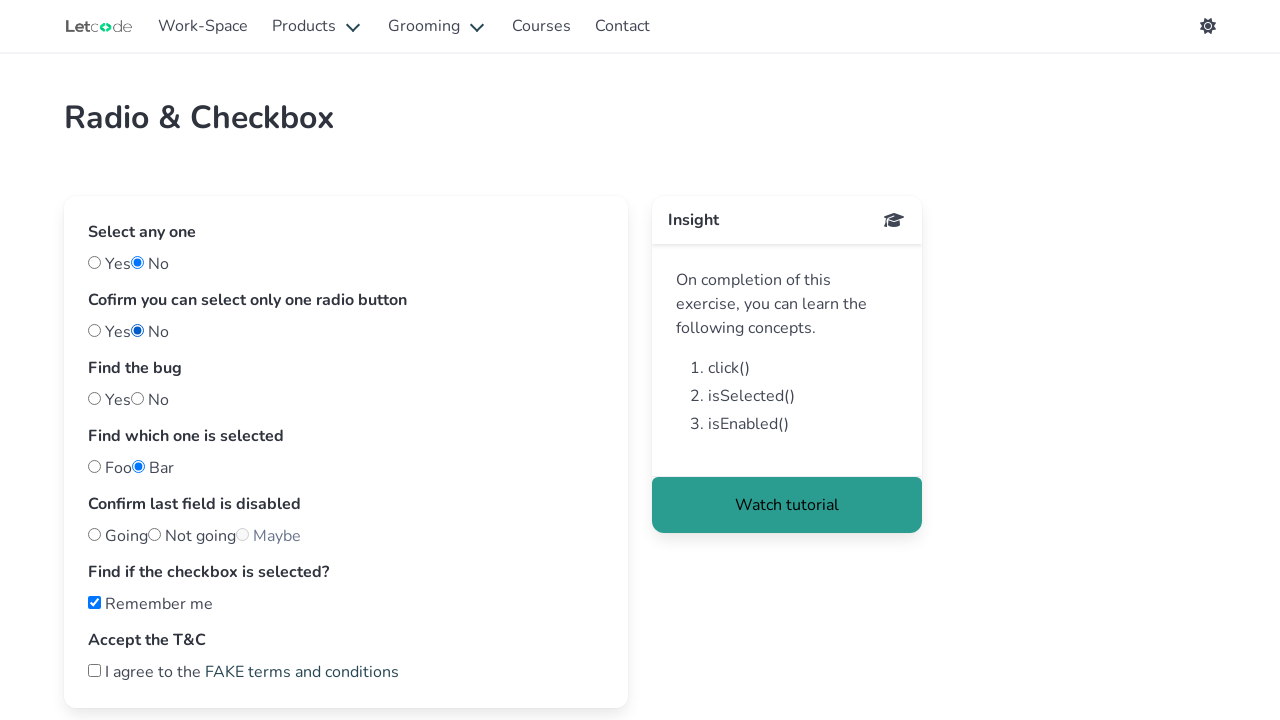

Verified radio button 3 is checked
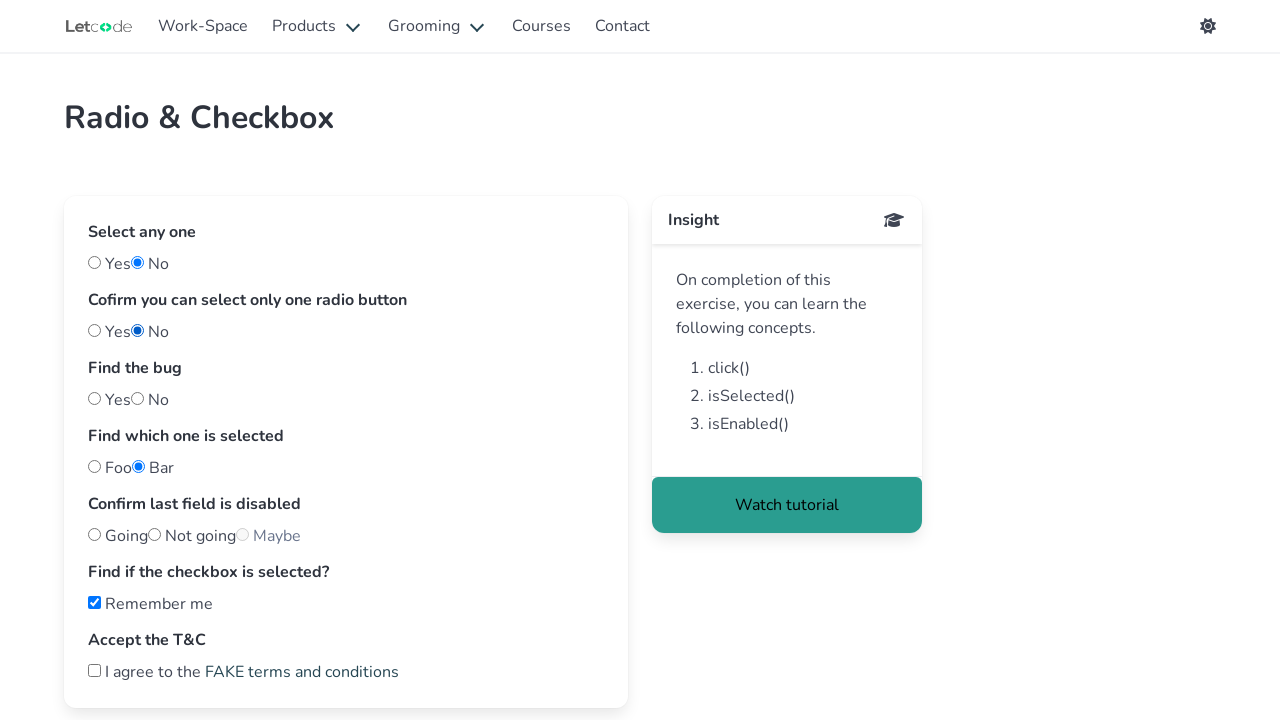

Verified radio button 2 is no longer checked (mutual exclusivity)
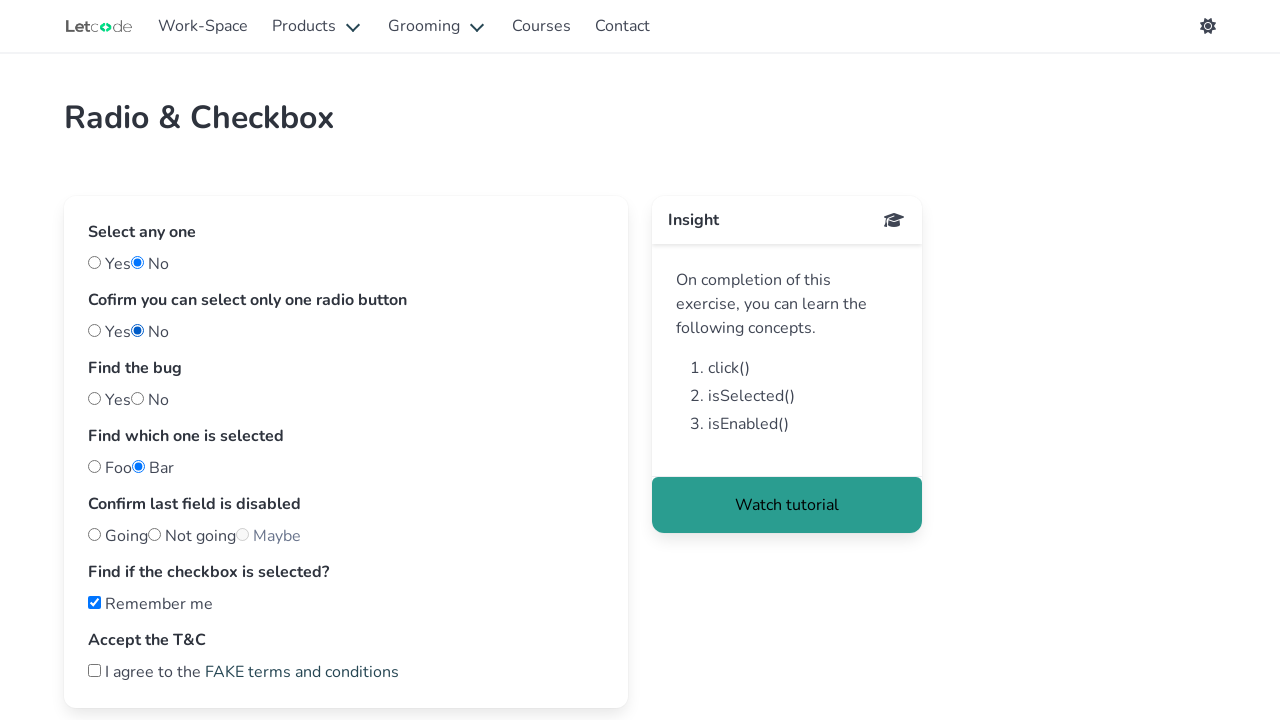

Verified radio button 8 is enabled
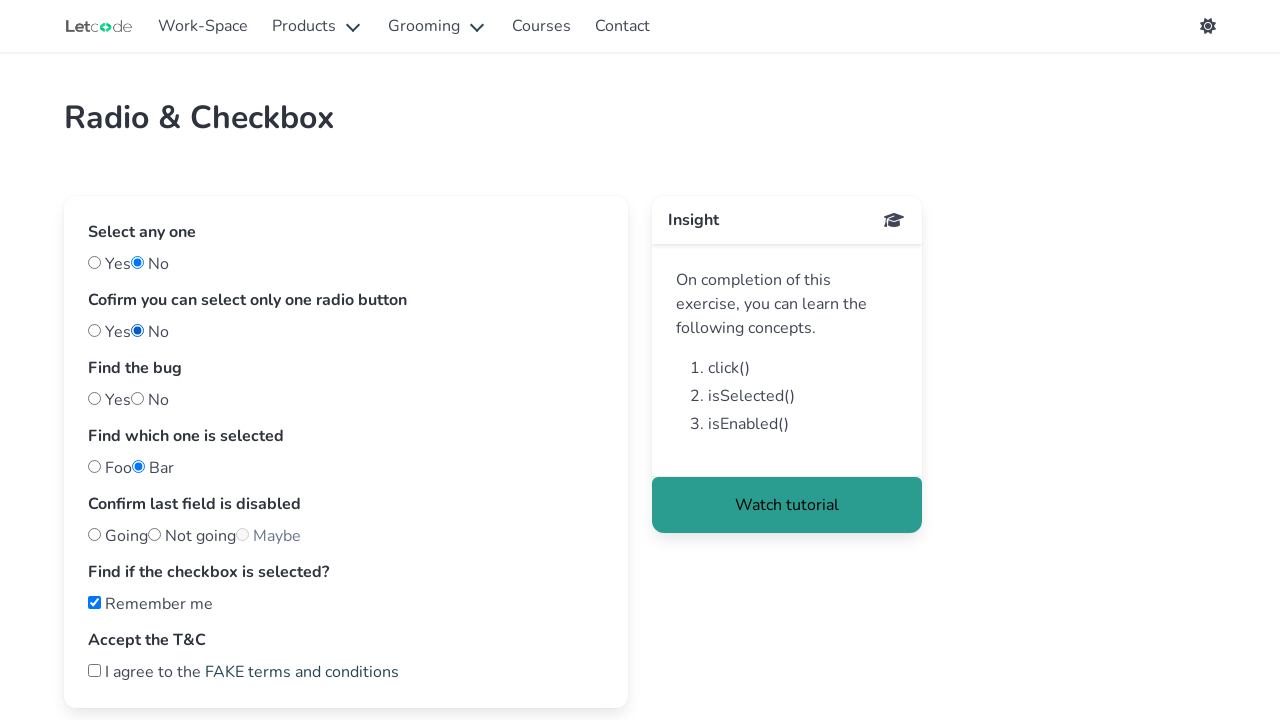

Verified radio button 9 is enabled
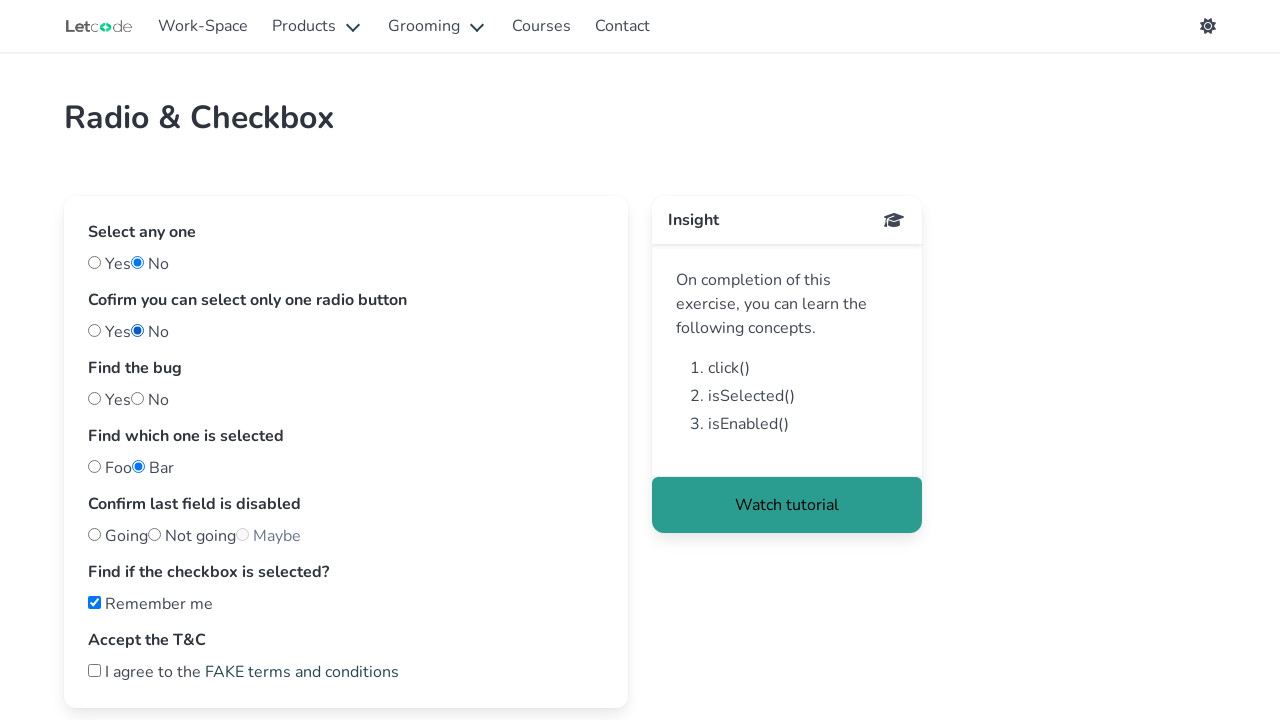

Verified radio button 10 is disabled
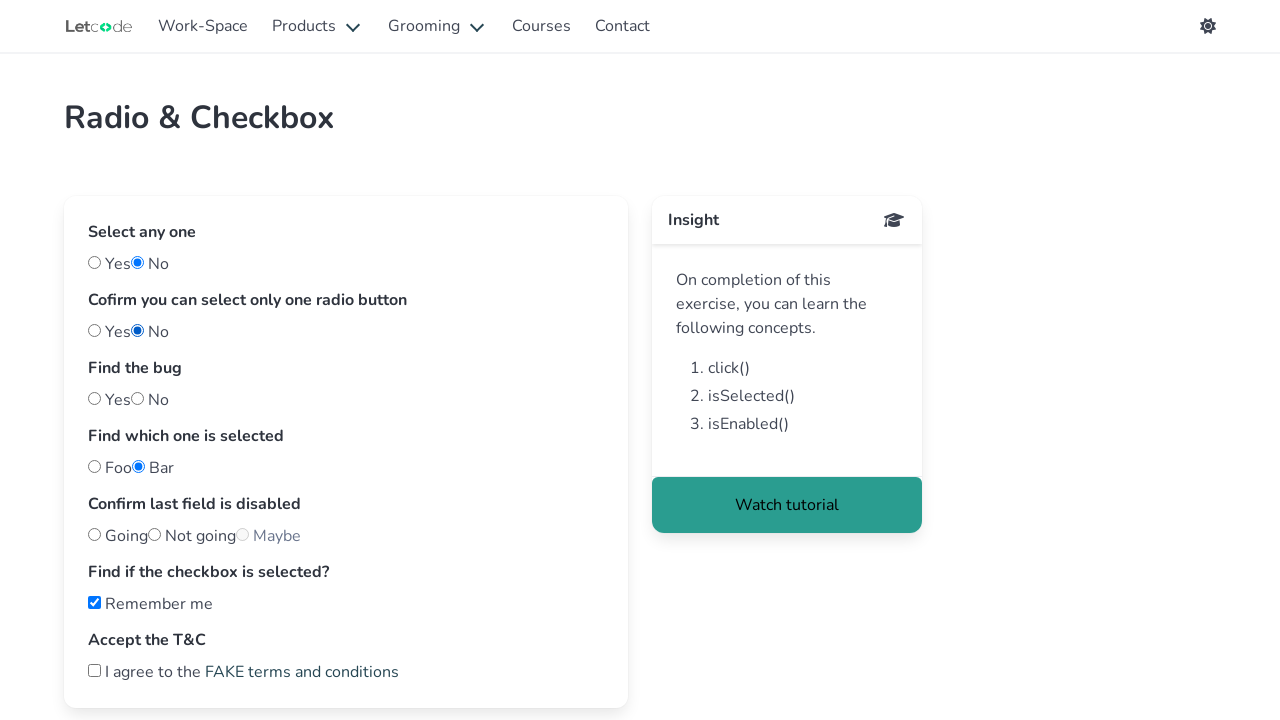

Verified 'Remember me' checkbox is checked
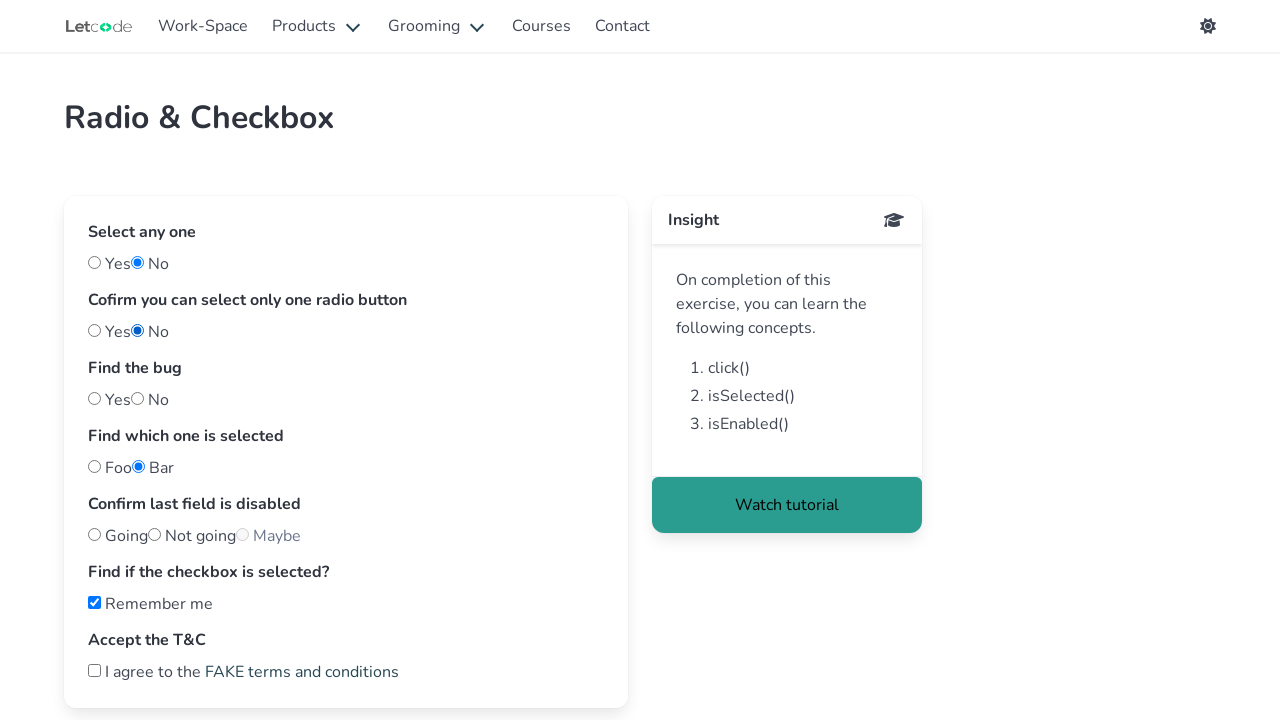

Checked 'I agree to the' agreement checkbox at (244, 672) on text=I agree to the
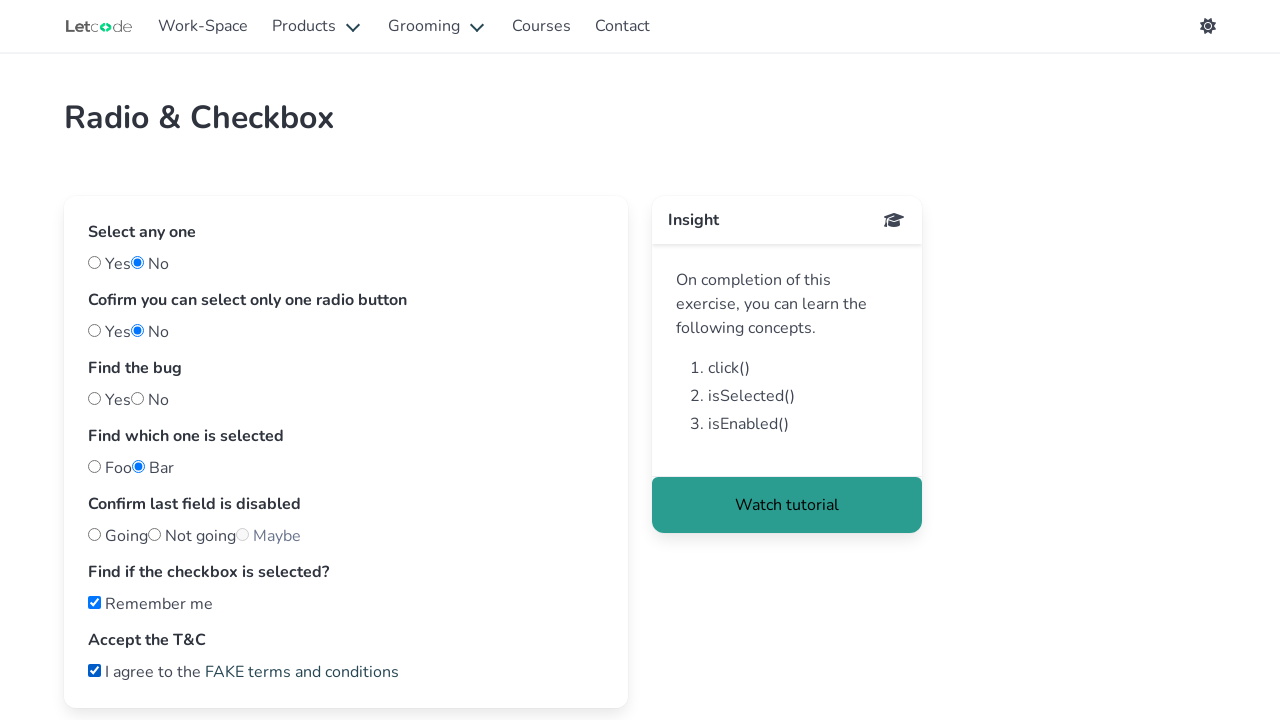

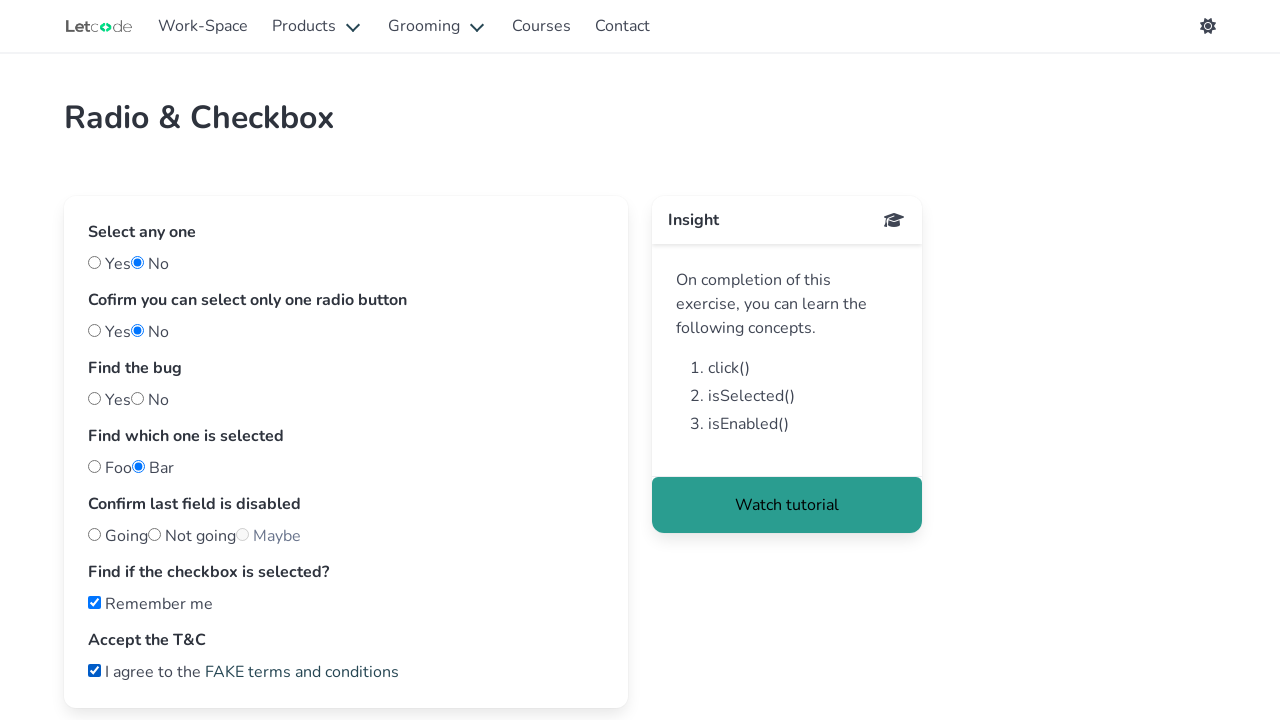